Tests navigation on the Selenium website by clicking on the WebDriver documentation link and verifying the page title changes to the expected value.

Starting URL: https://www.selenium.dev/

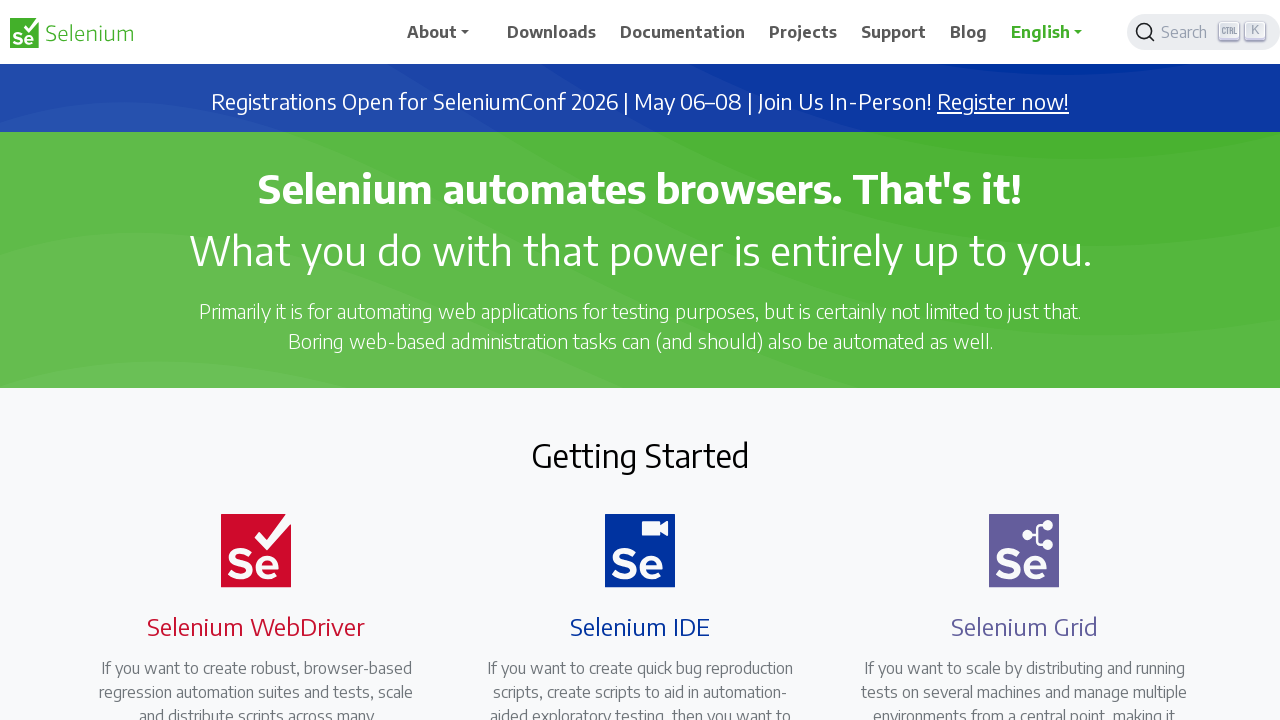

Clicked on WebDriver documentation link at (244, 360) on a[href='/documentation/webdriver/']
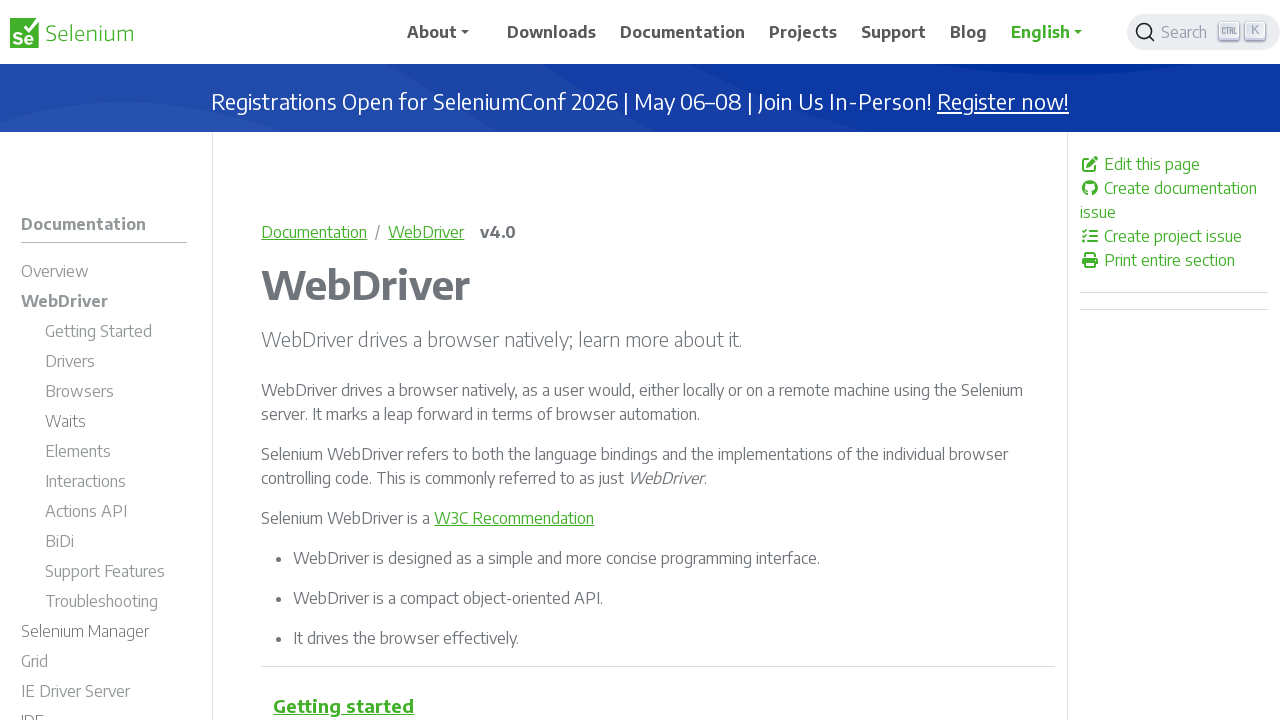

Waited for page to fully load
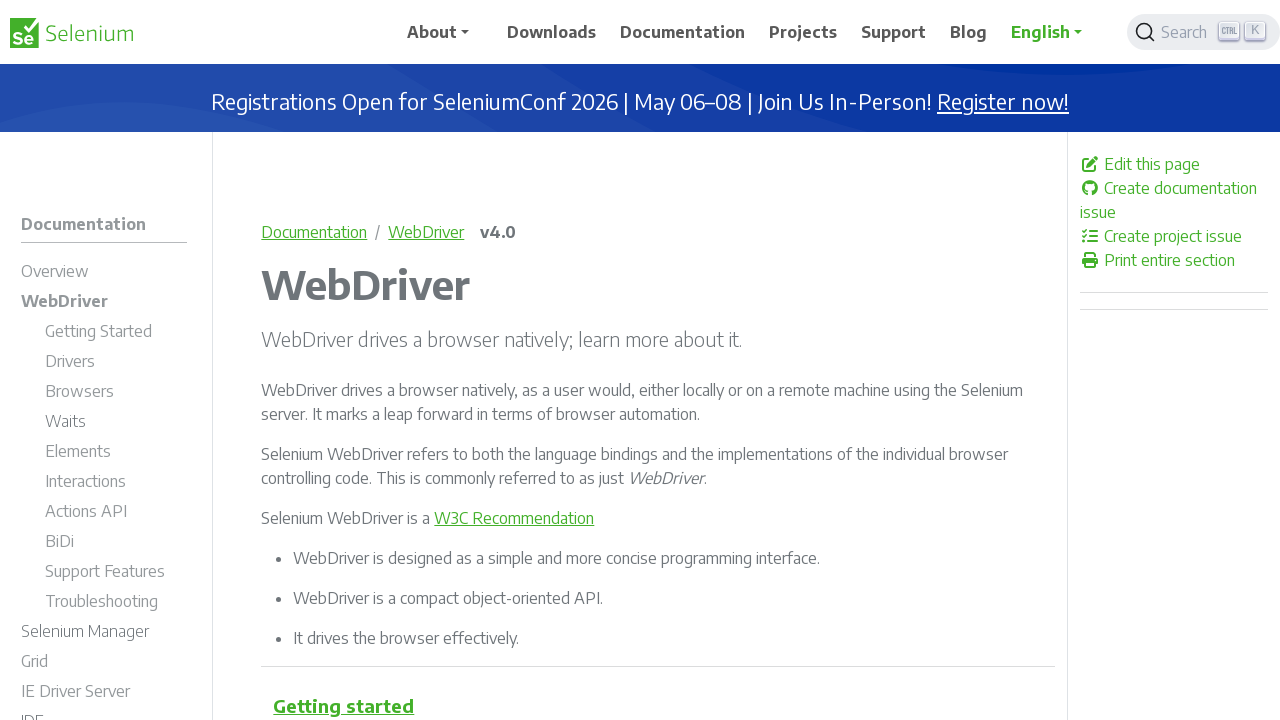

Verified page title is 'WebDriver | Selenium'
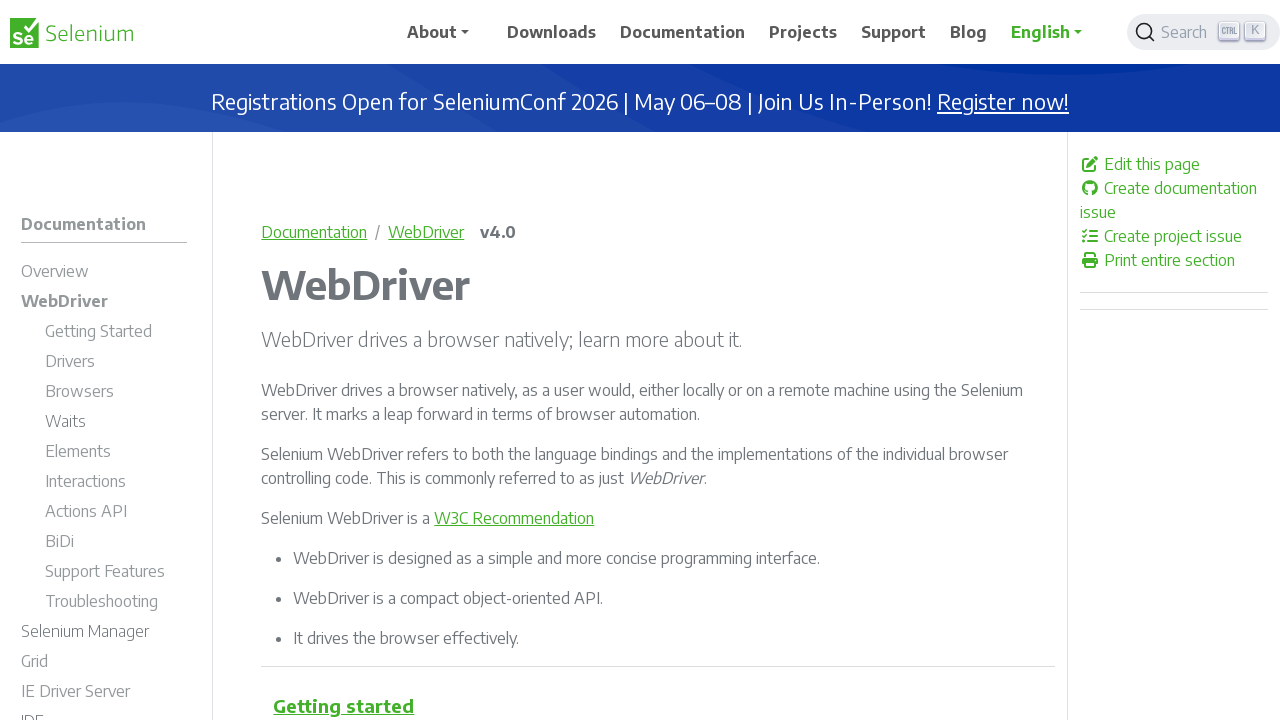

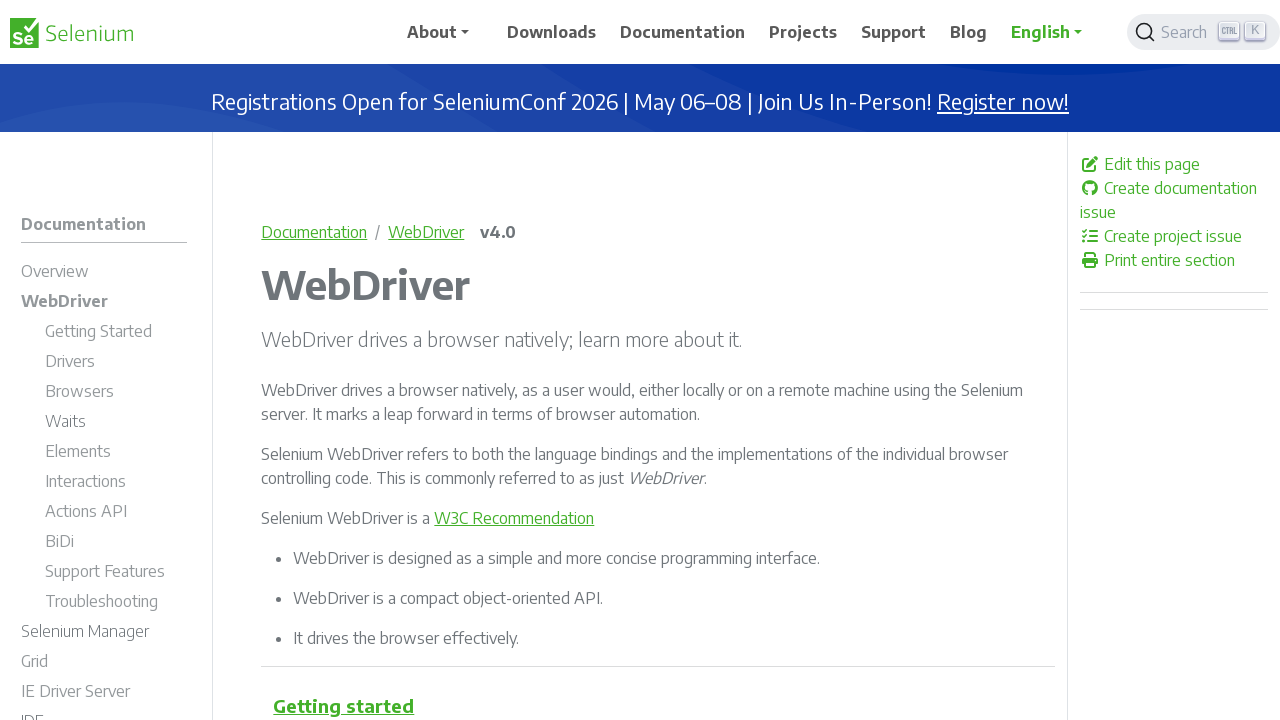